Tests finding a link by partial text (calculated from a mathematical formula), clicking it, then filling out a form with personal information (first name, last name, city, country) and submitting it.

Starting URL: http://suninjuly.github.io/find_link_text

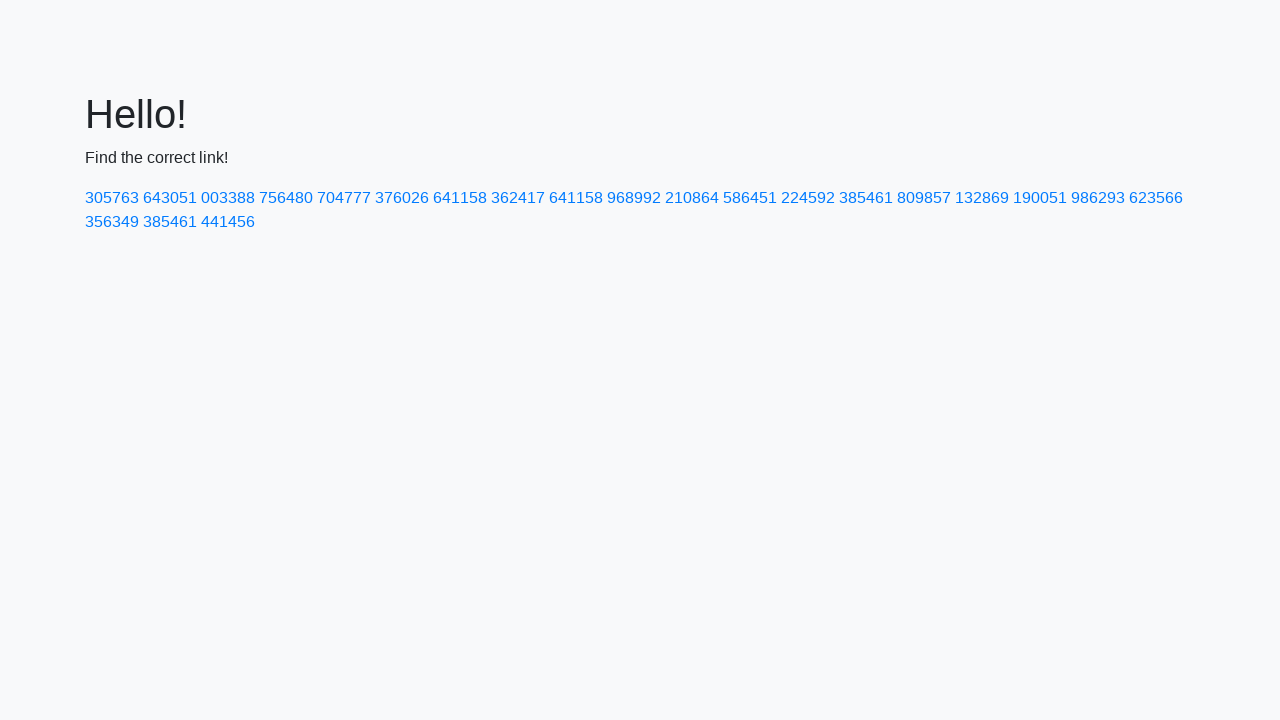

Clicked link with calculated text '224592' at (808, 198) on a:text-is('224592')
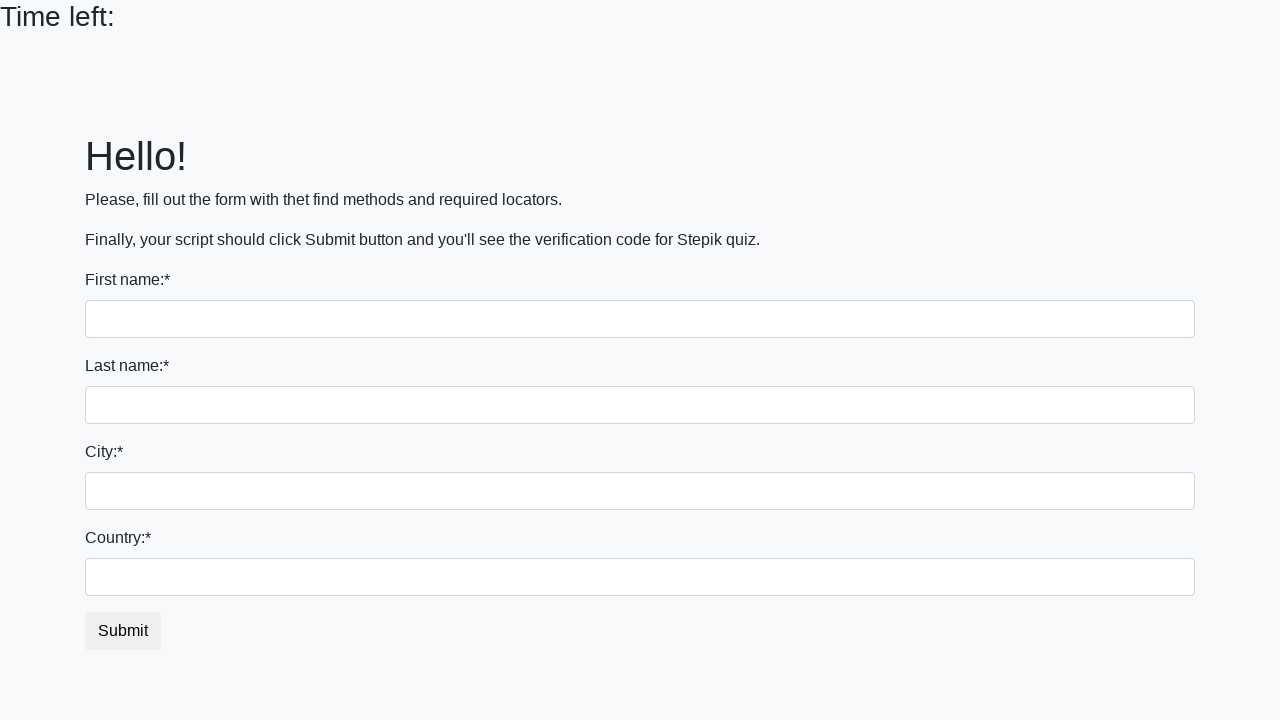

Filled first name field with 'Ivan' on input
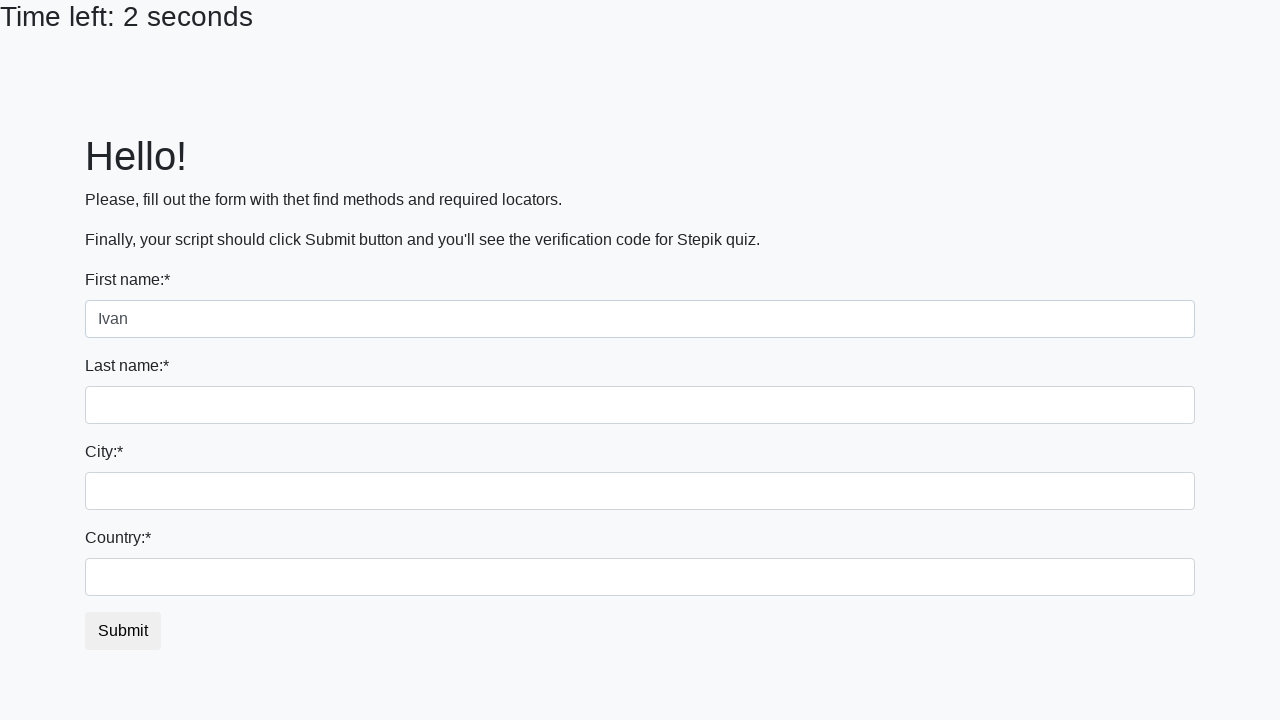

Filled last name field with 'Petrov' on input[name='last_name']
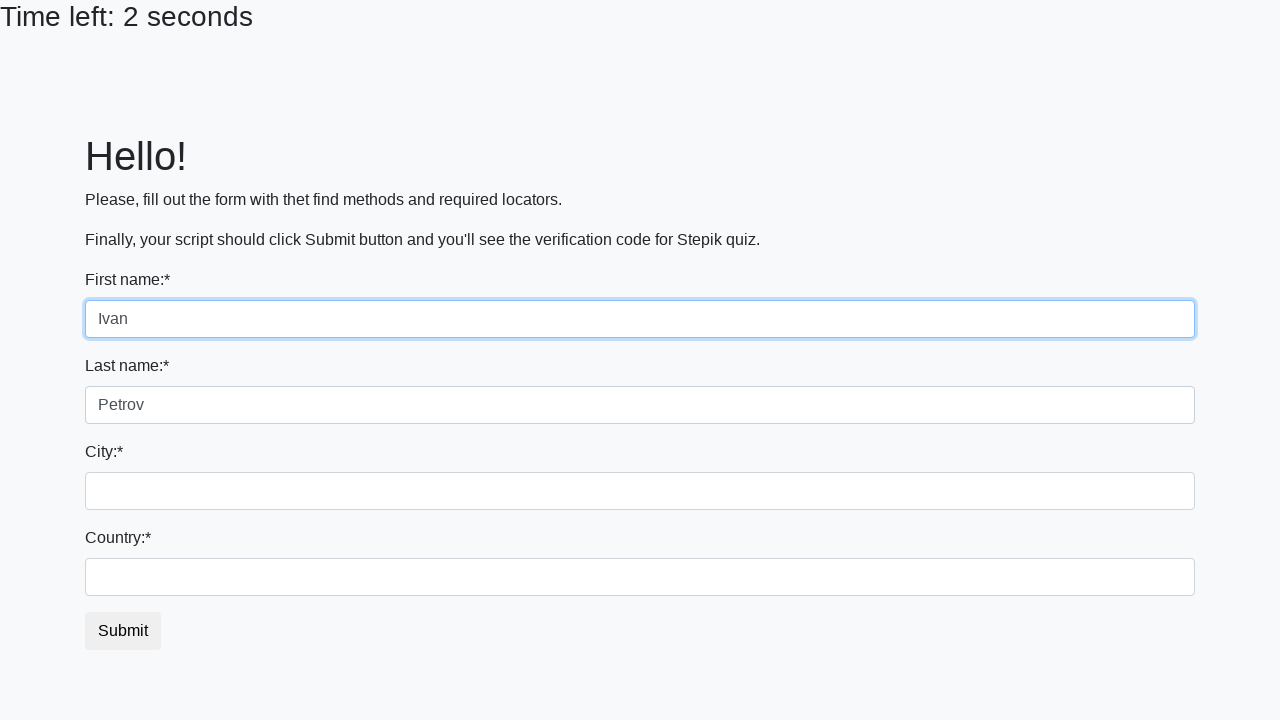

Filled city field with 'Smolensk' on .city
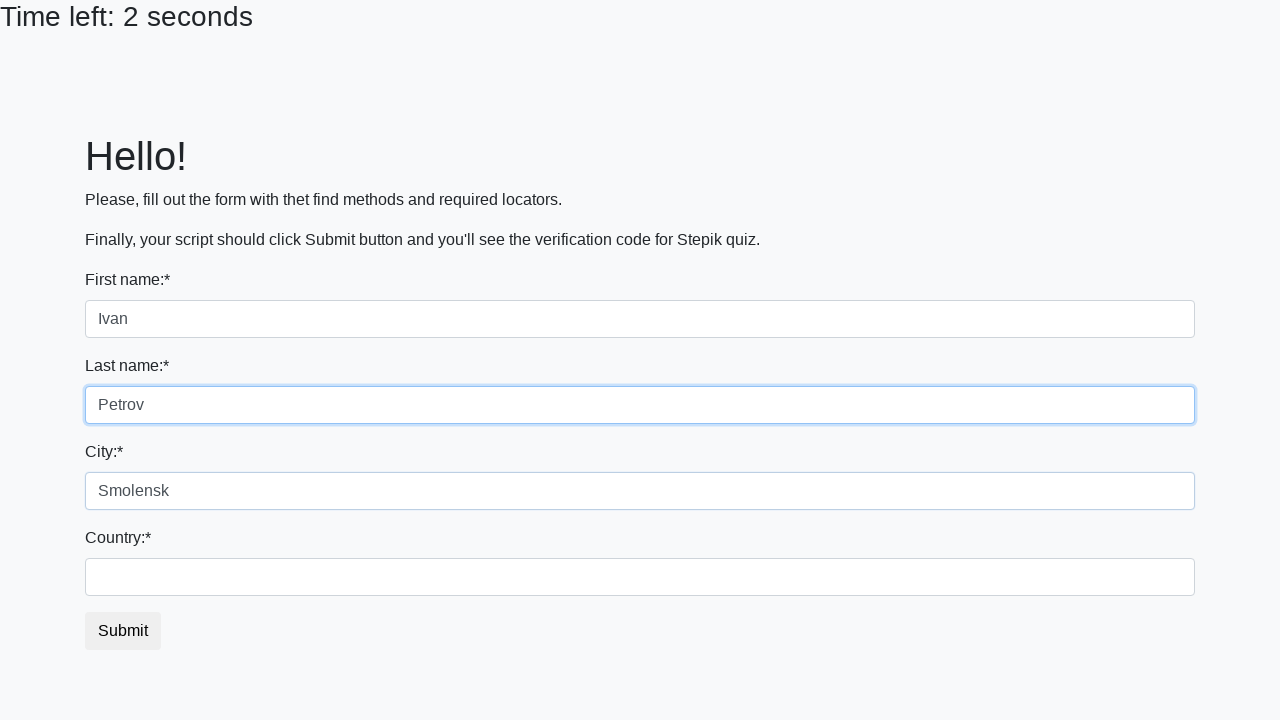

Filled country field with 'Russia' on #country
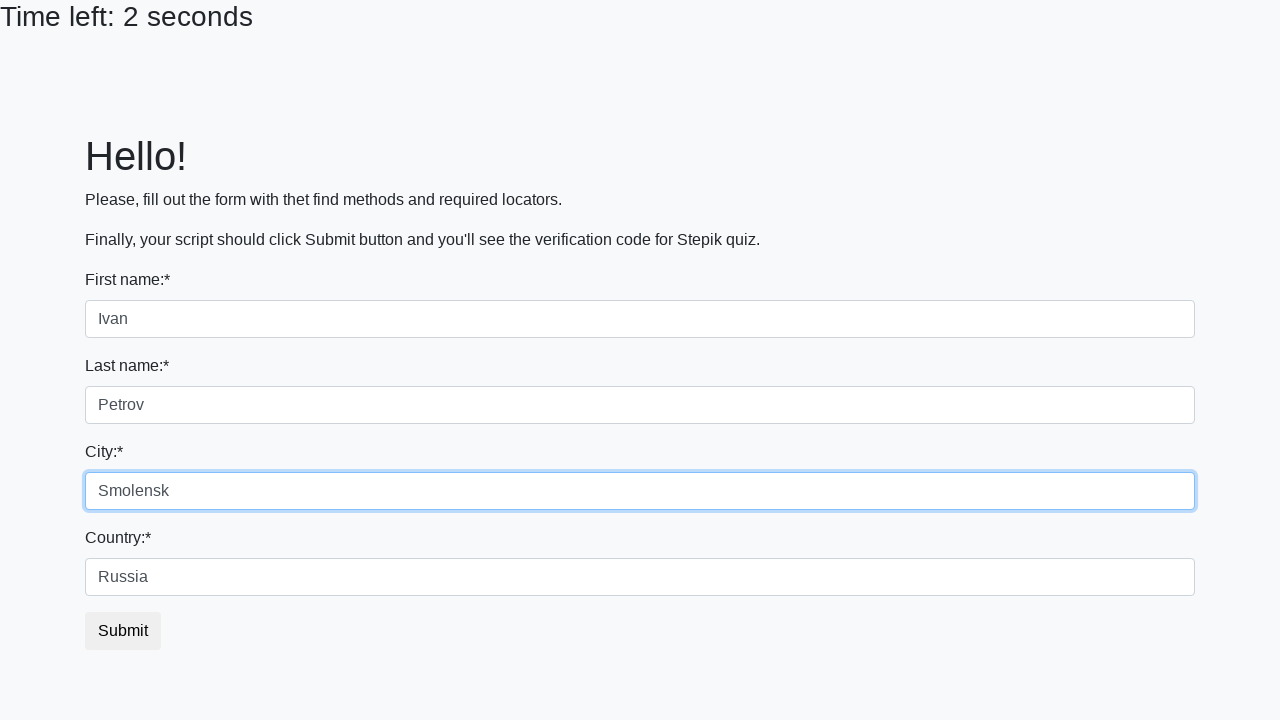

Clicked form submit button at (123, 631) on button.btn
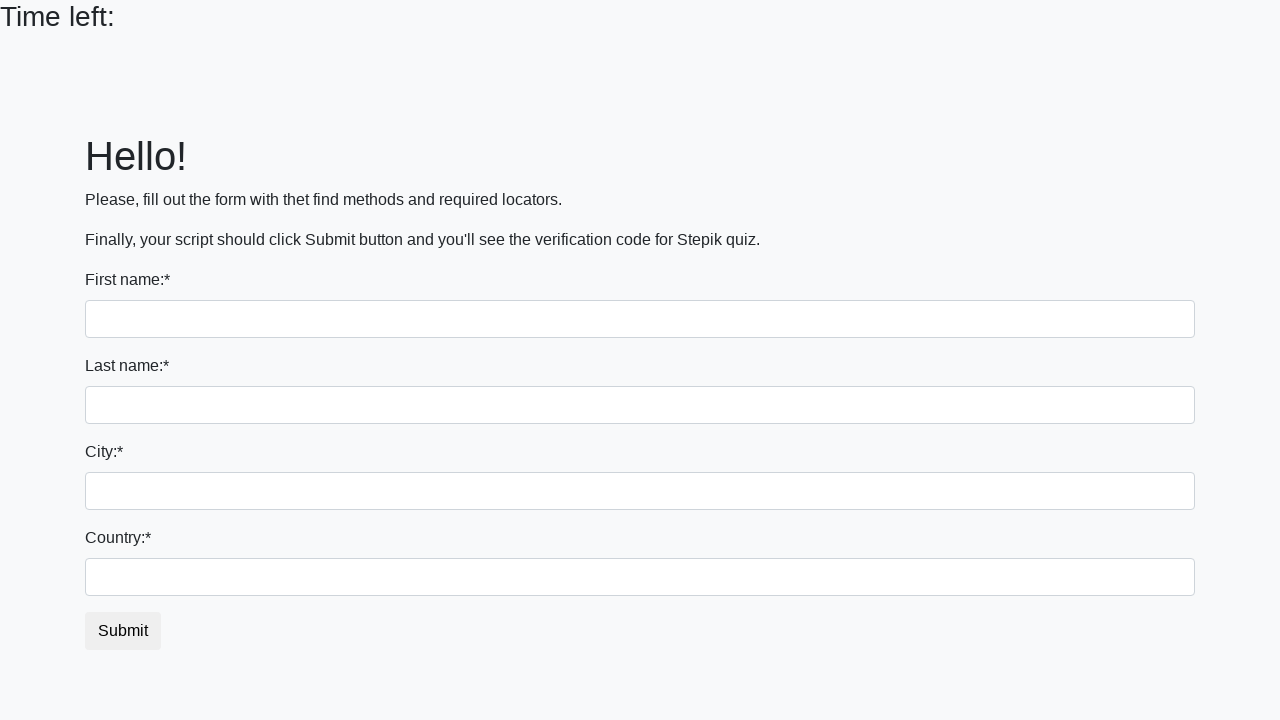

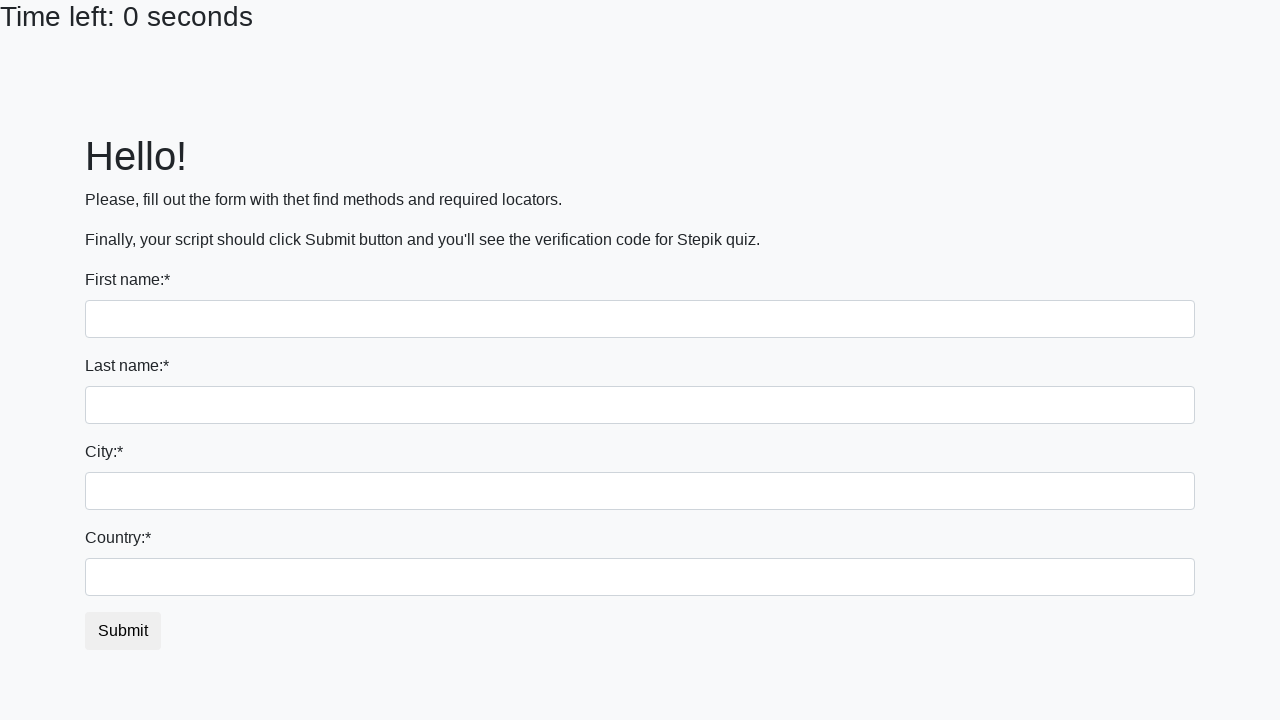